Verifies the ABOUT dropdown contains a Sales Team option by hovering over the ABOUT button

Starting URL: https://www.andreandson.com/

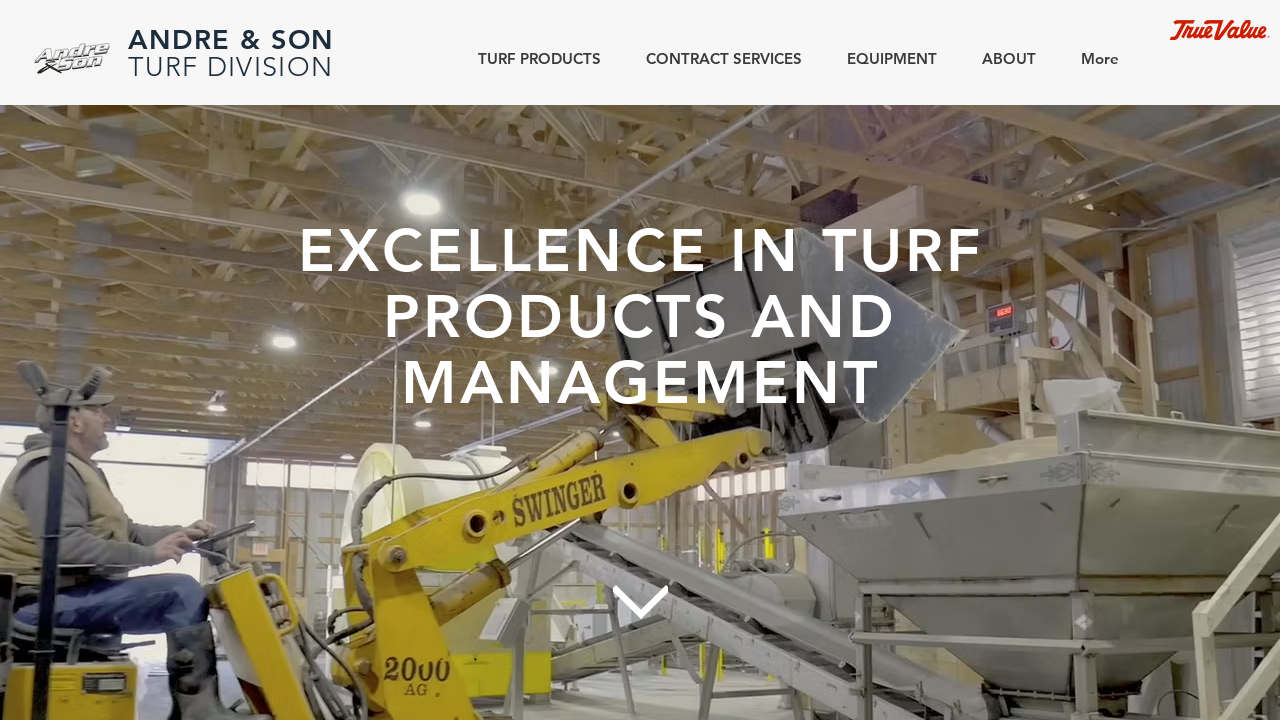

Located ABOUT button
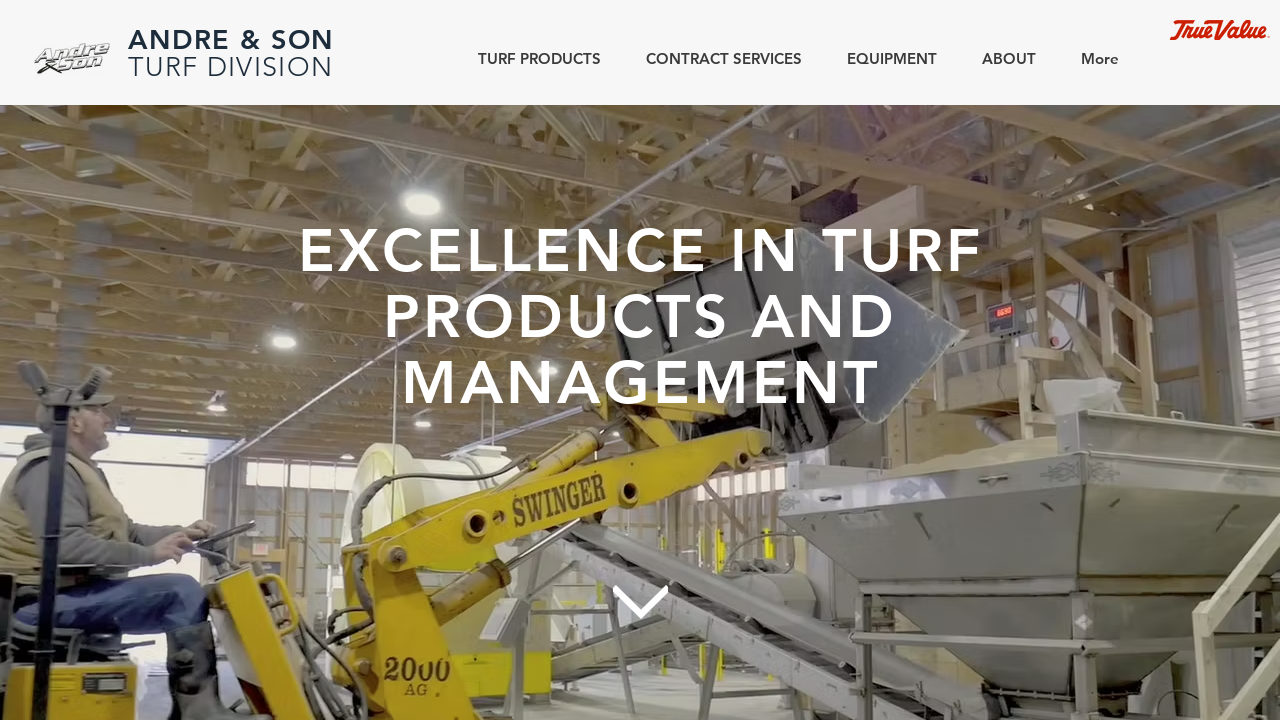

Hovered over ABOUT button to open dropdown at (1002, 58) on internal:role=button[name="ABOUT"s]
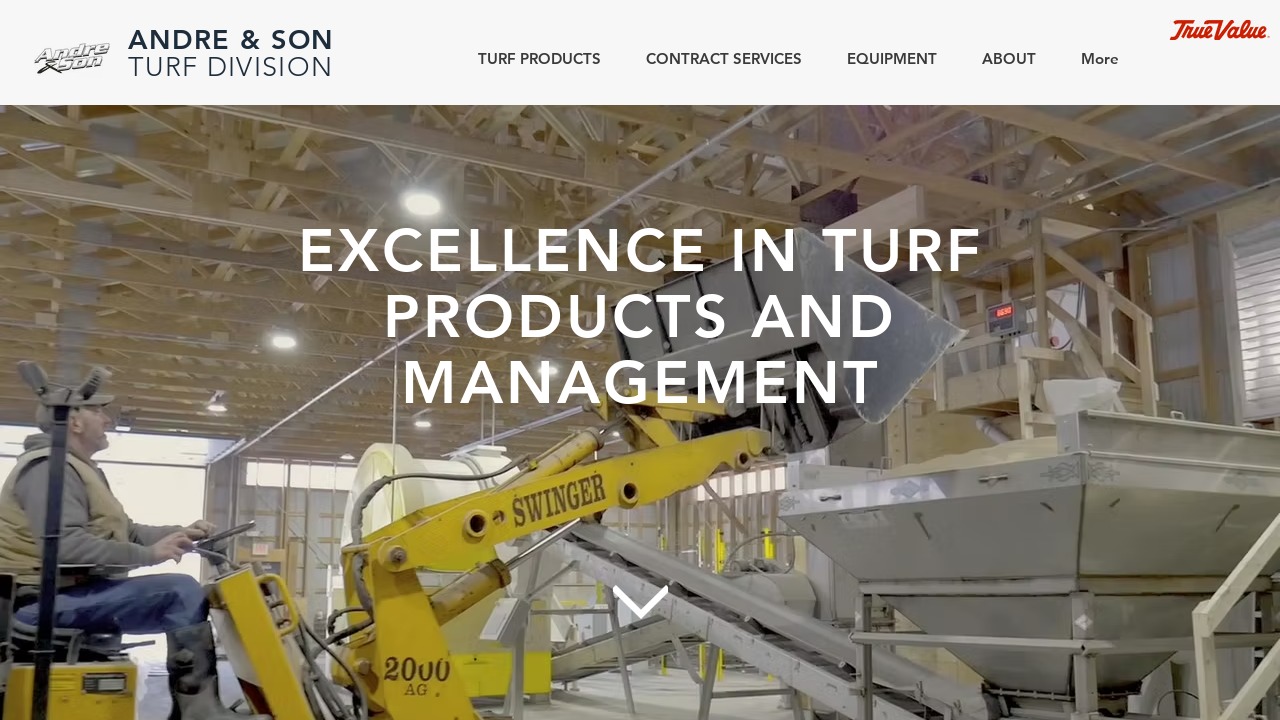

Waited 500ms for dropdown animation
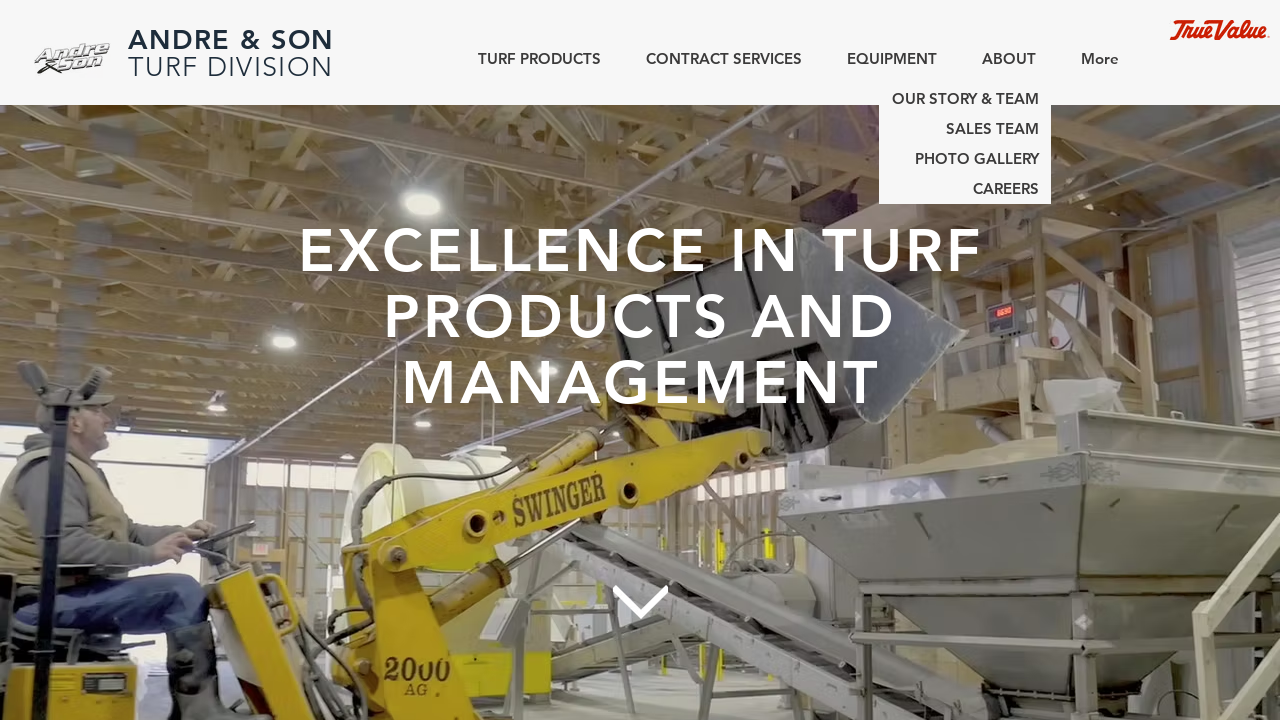

Hovered over ABOUT button again to ensure dropdown is open at (1002, 58) on internal:role=button[name="ABOUT"s]
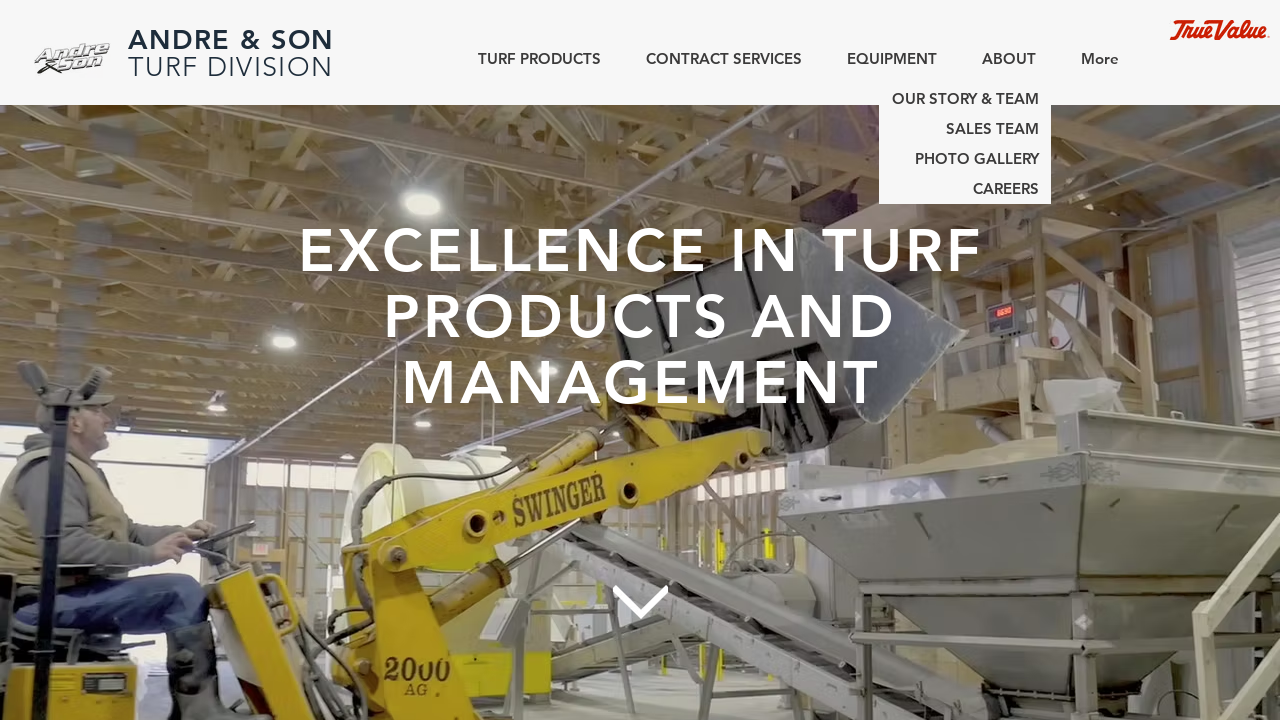

ABOUT dropdown menu appeared
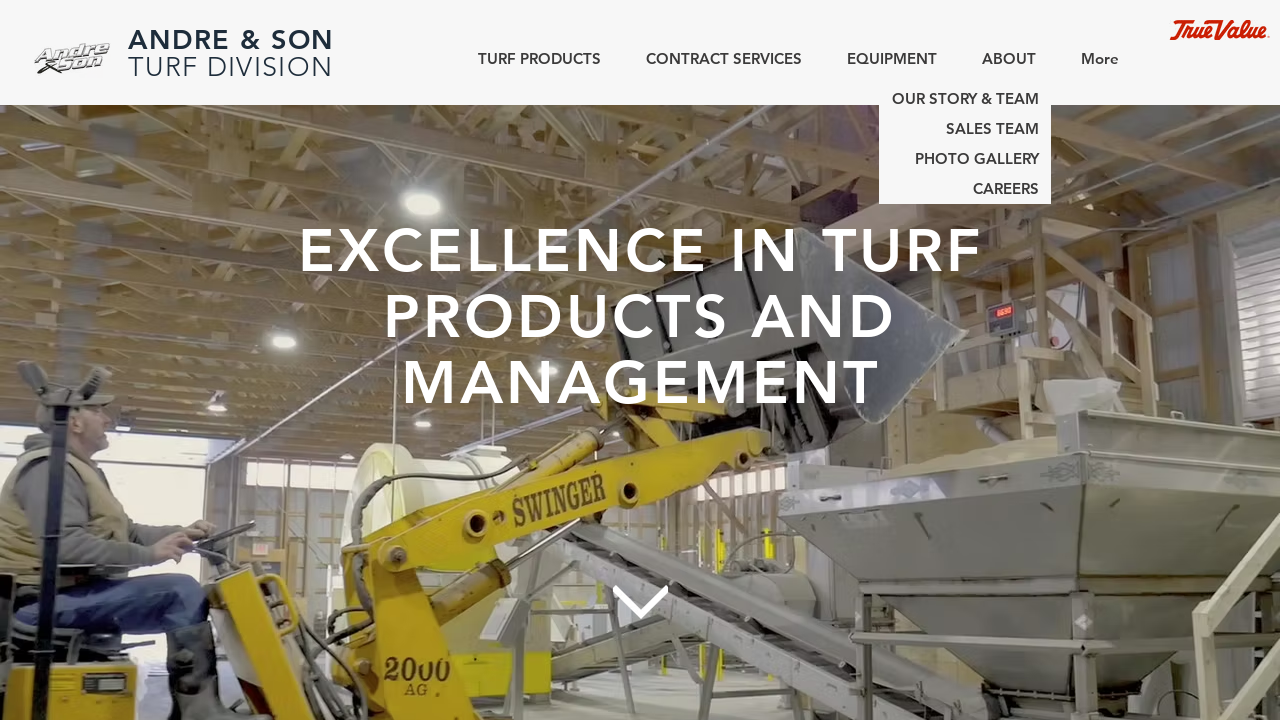

Located Sales Team link in dropdown
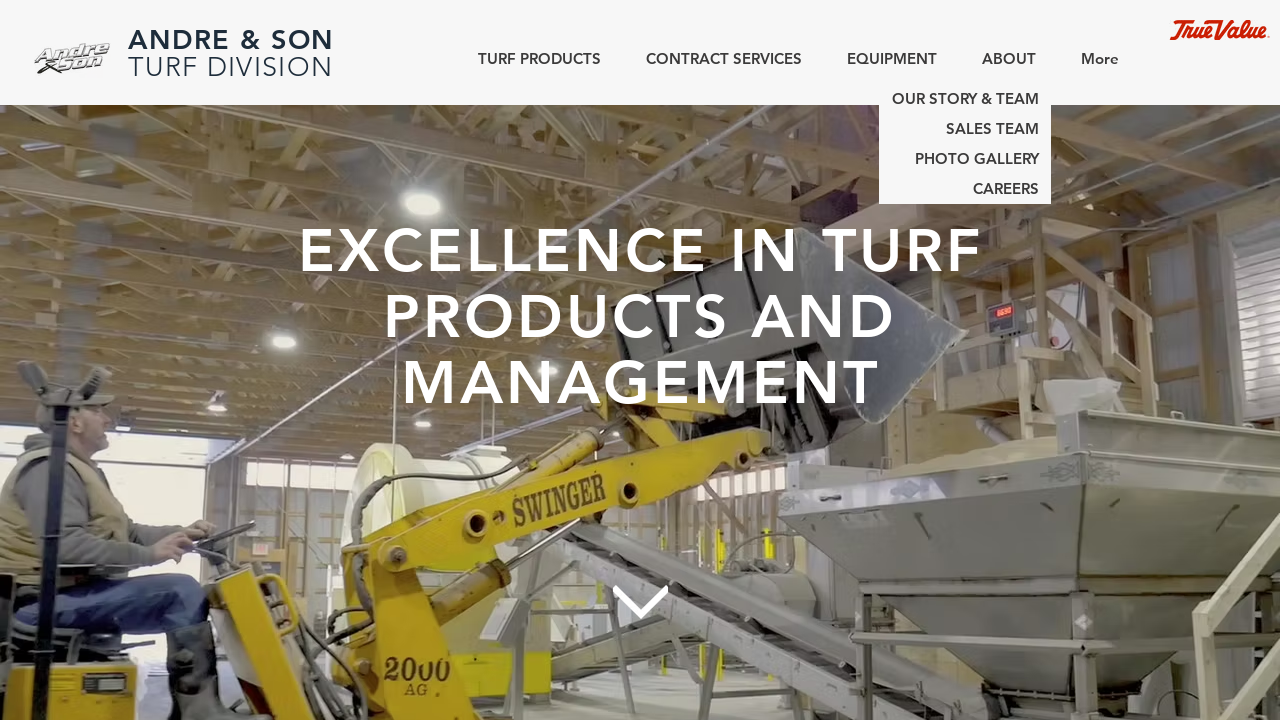

Waited 500ms to verify Sales Team option is visible
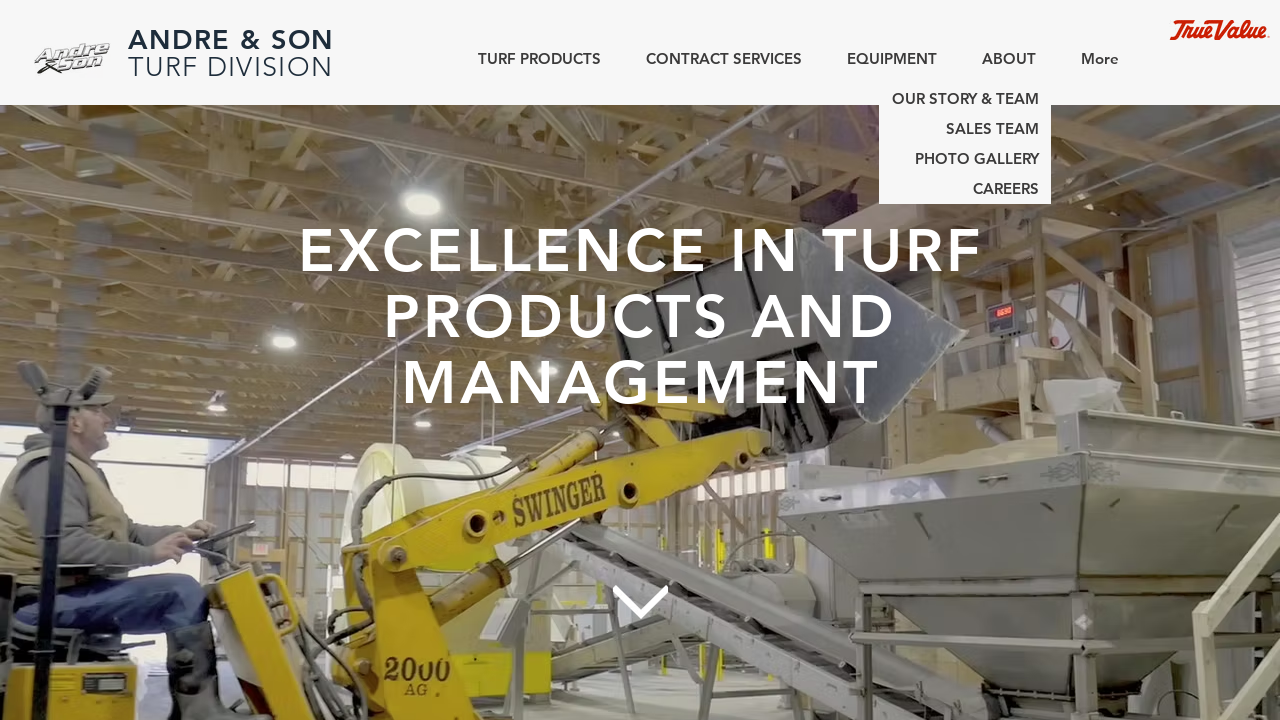

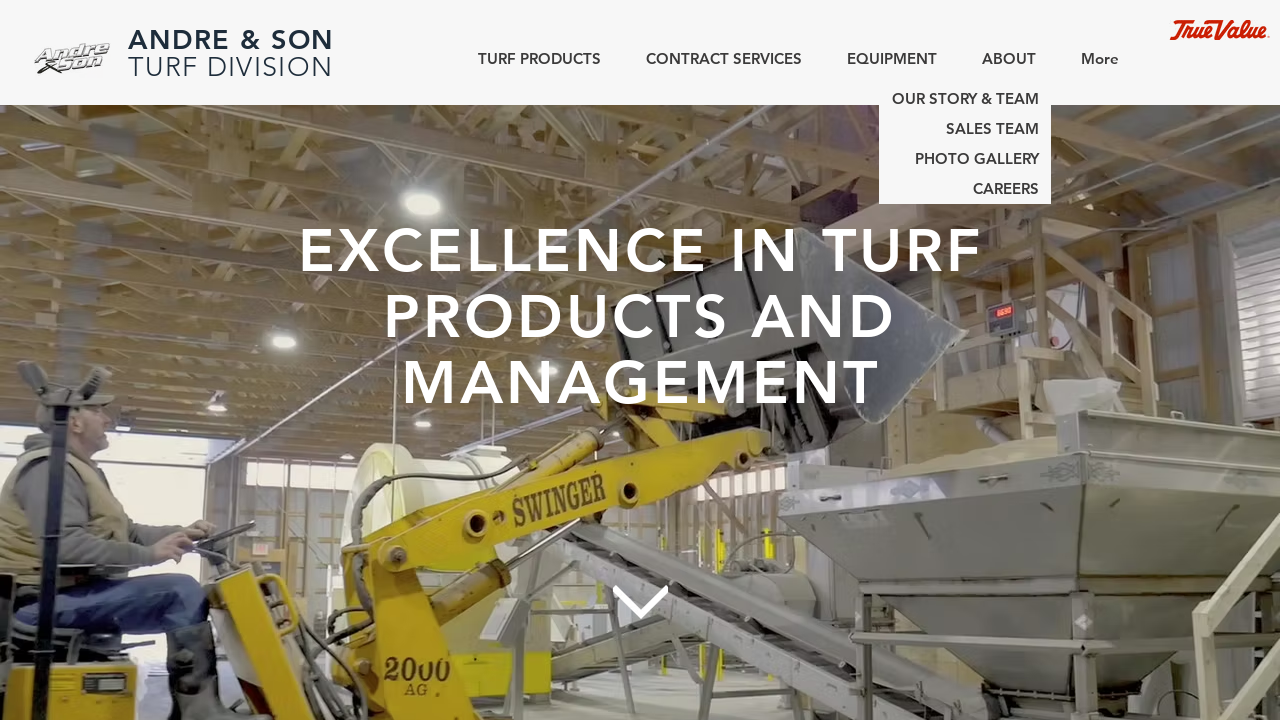